Navigates to Rahul Shetty Academy website and verifies the page loads by checking the title

Starting URL: https://rahulshettyacademy.com

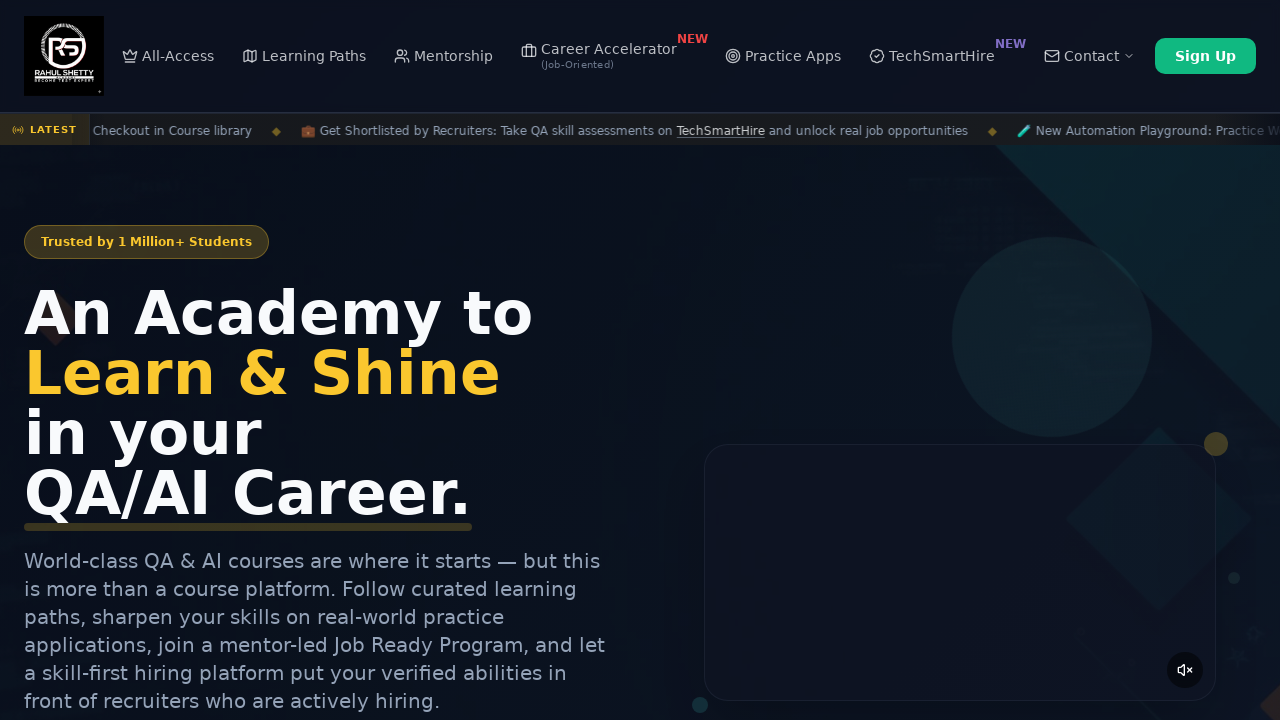

Navigated to Rahul Shetty Academy website
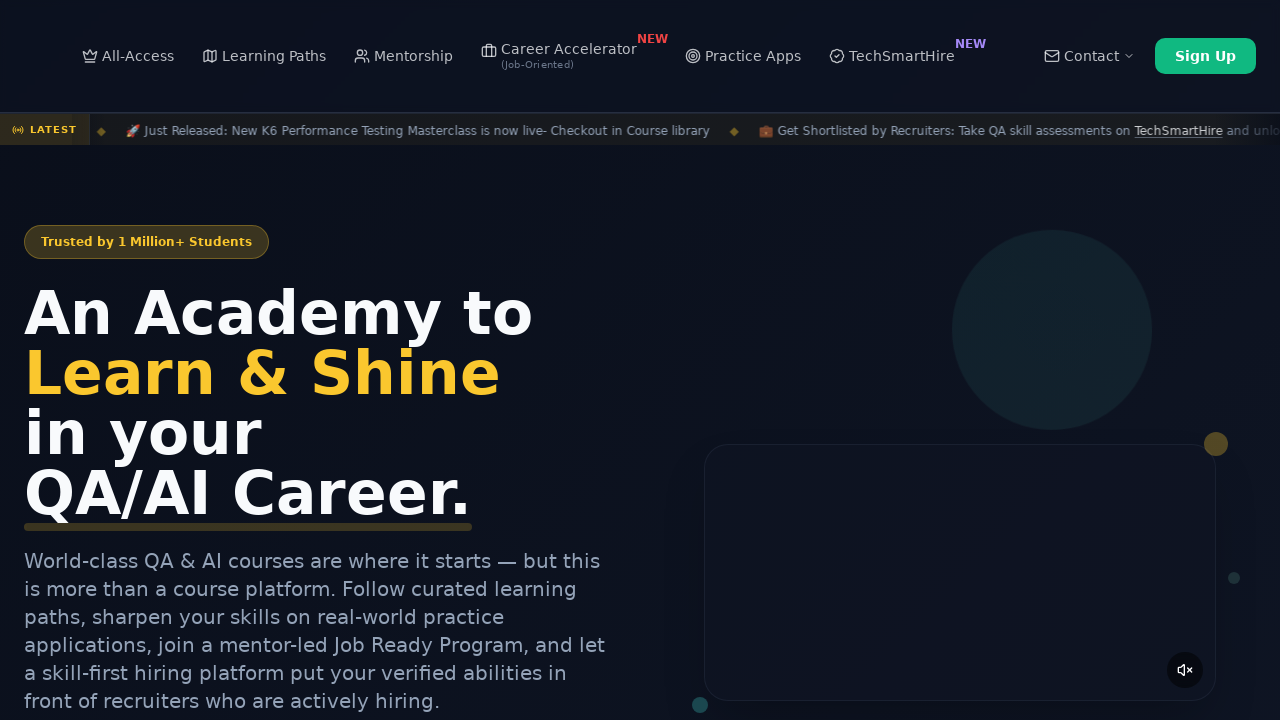

Page DOM content loaded
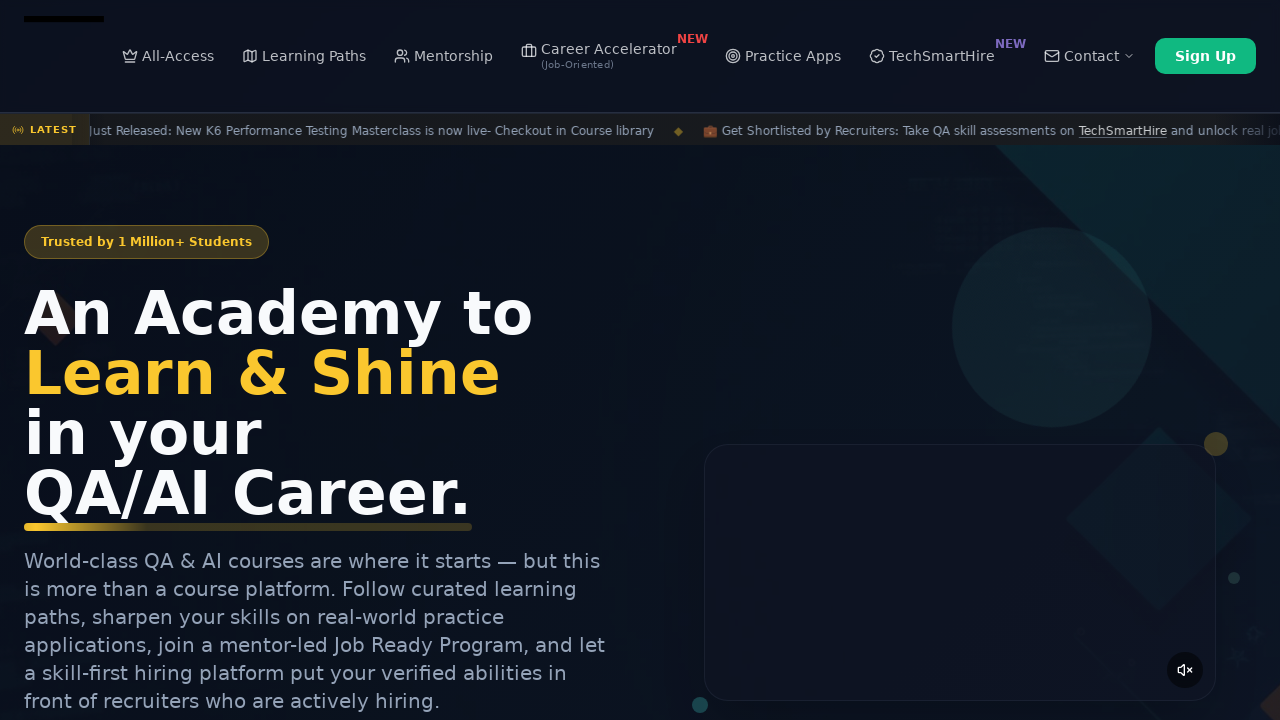

Retrieved page title: Rahul Shetty Academy | QA Automation, Playwright, AI Testing & Online Training
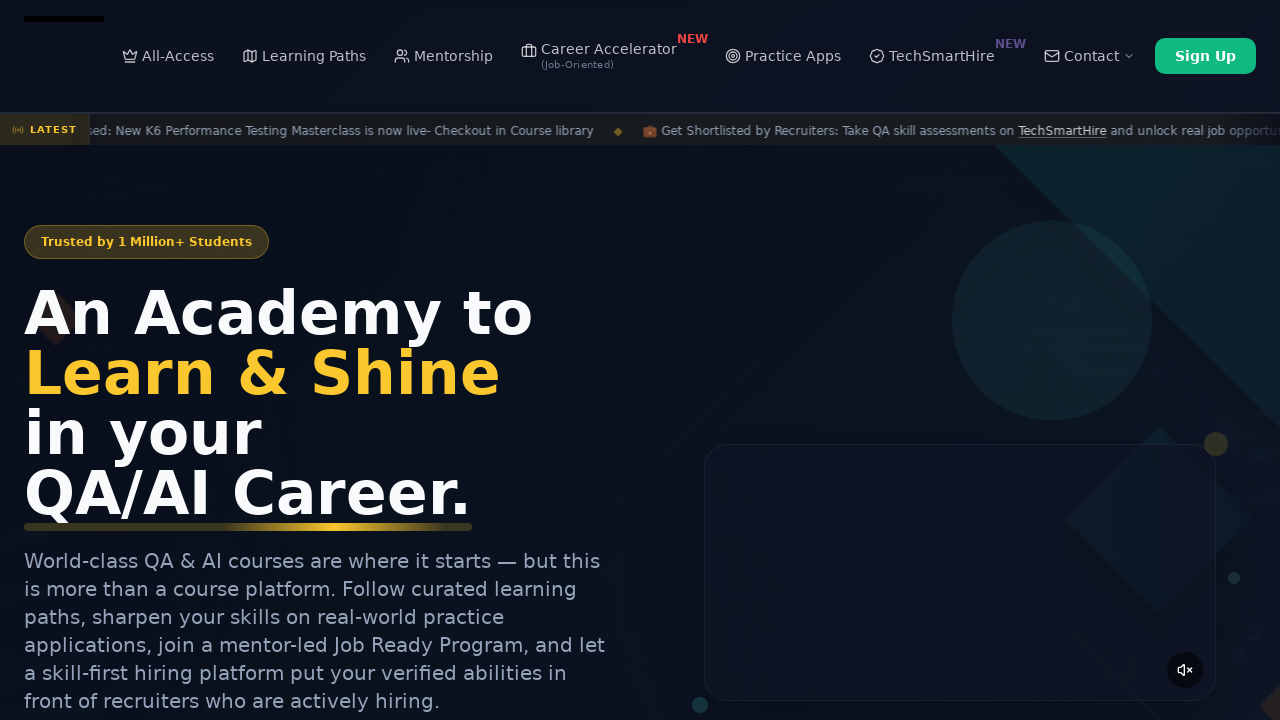

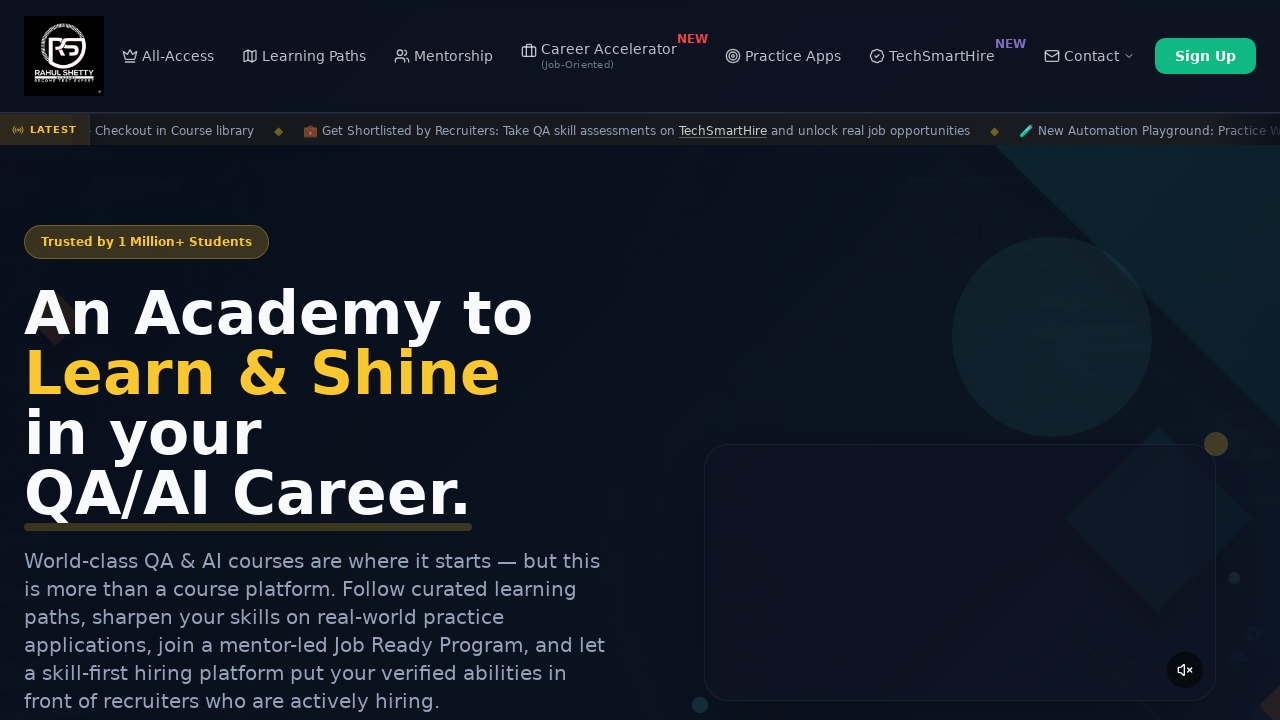